Tests dropdown handling functionality on a registration form by interacting with Skills, Day, Month, and Year dropdowns, selecting various options using different methods

Starting URL: http://demo.automationtesting.in/Register.html

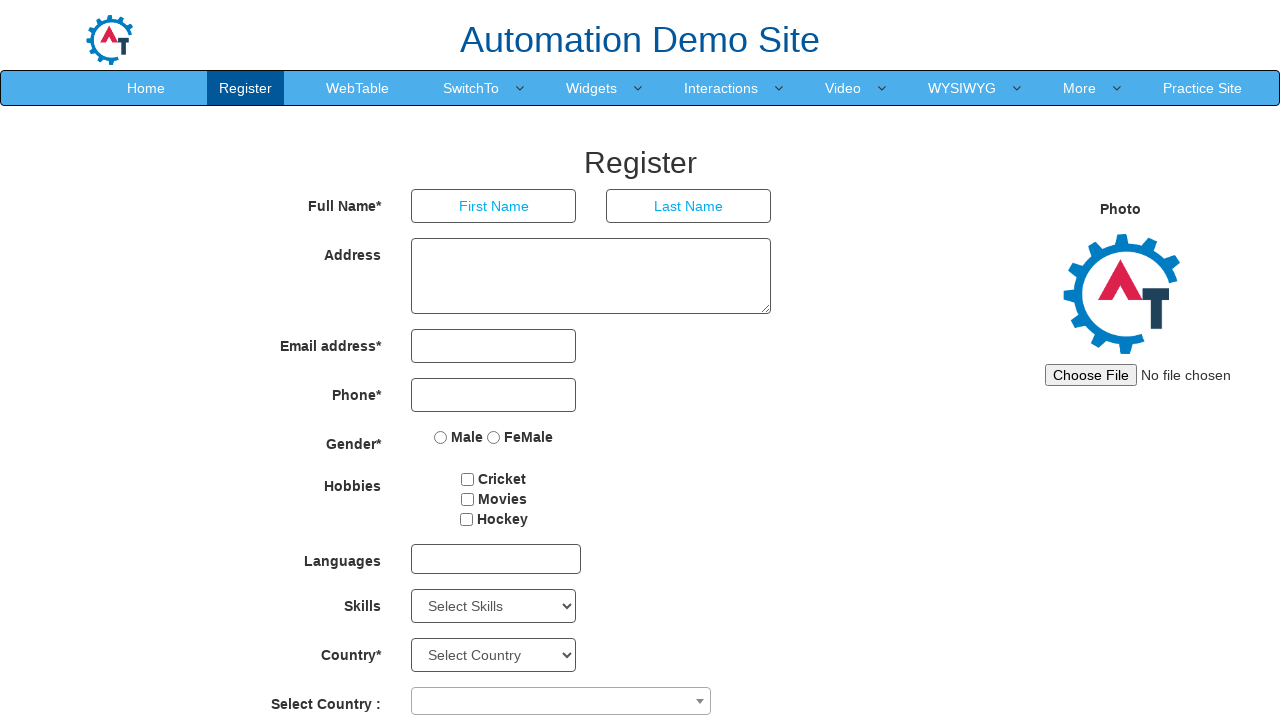

Located Skills dropdown element
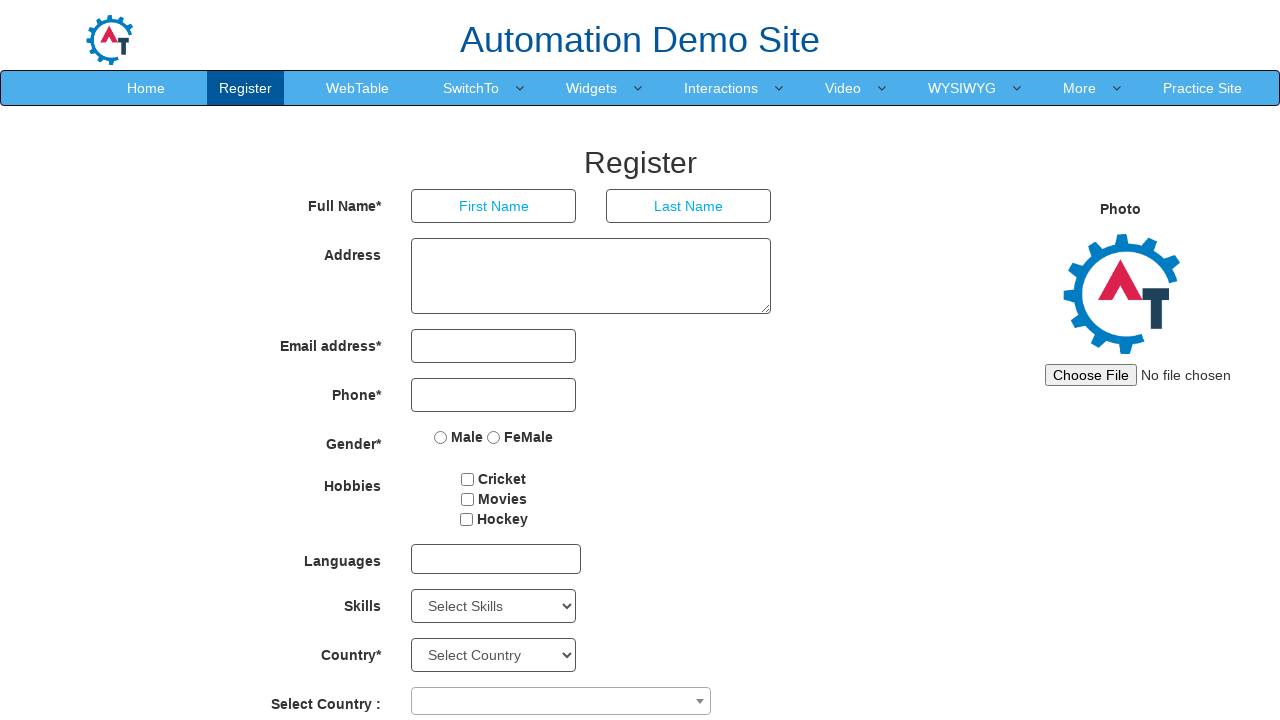

Retrieved initial selected value from Skills dropdown
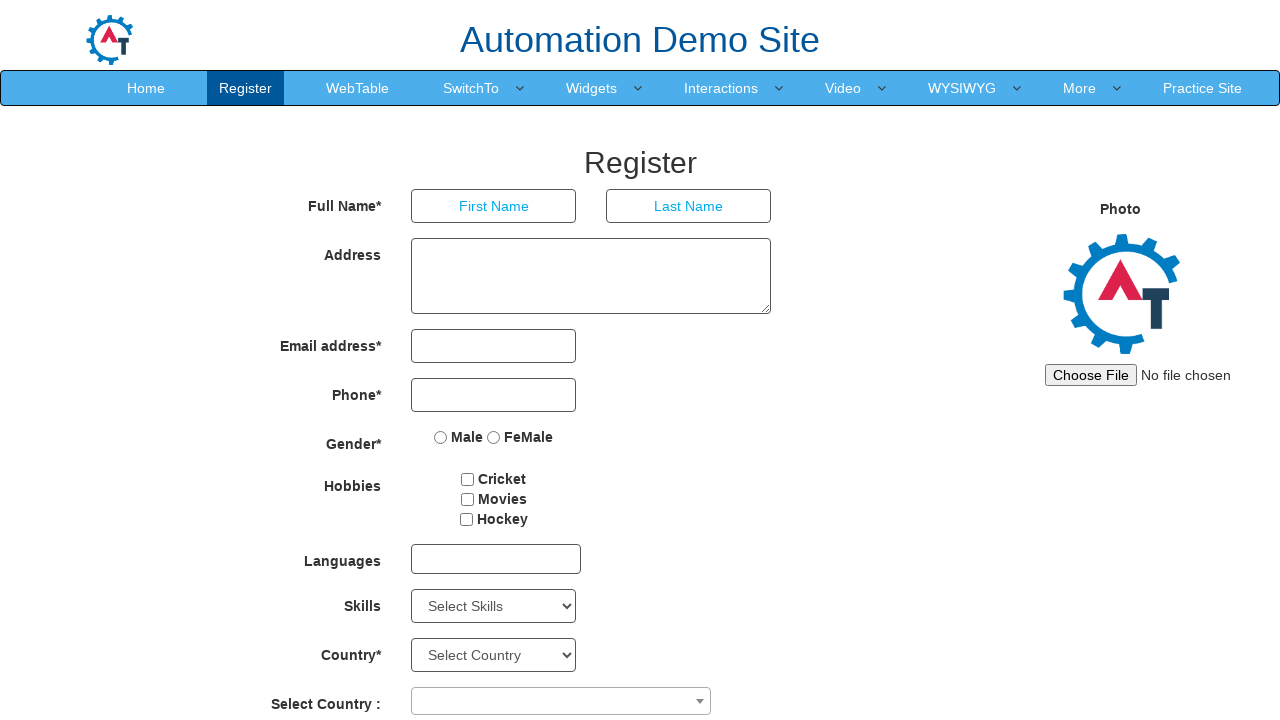

Selected 5th option from Skills dropdown by index on #Skills
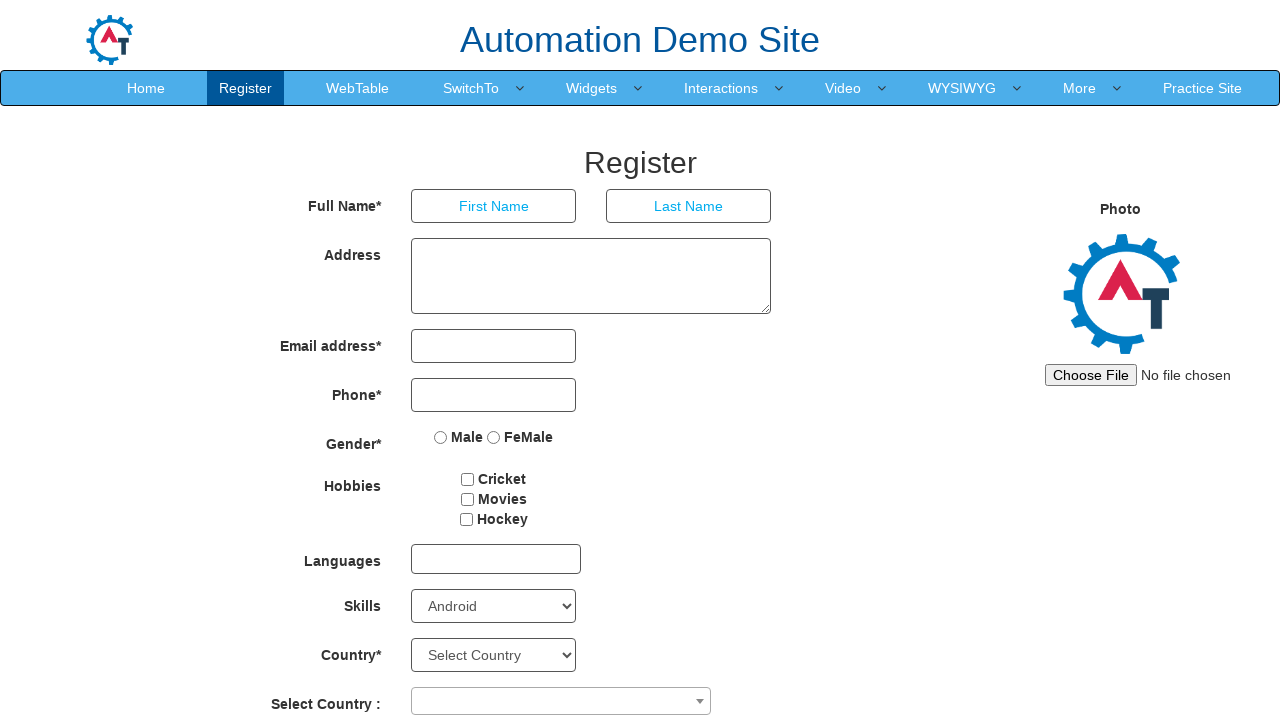

Selected 'Backup Management' from Skills dropdown by value on #Skills
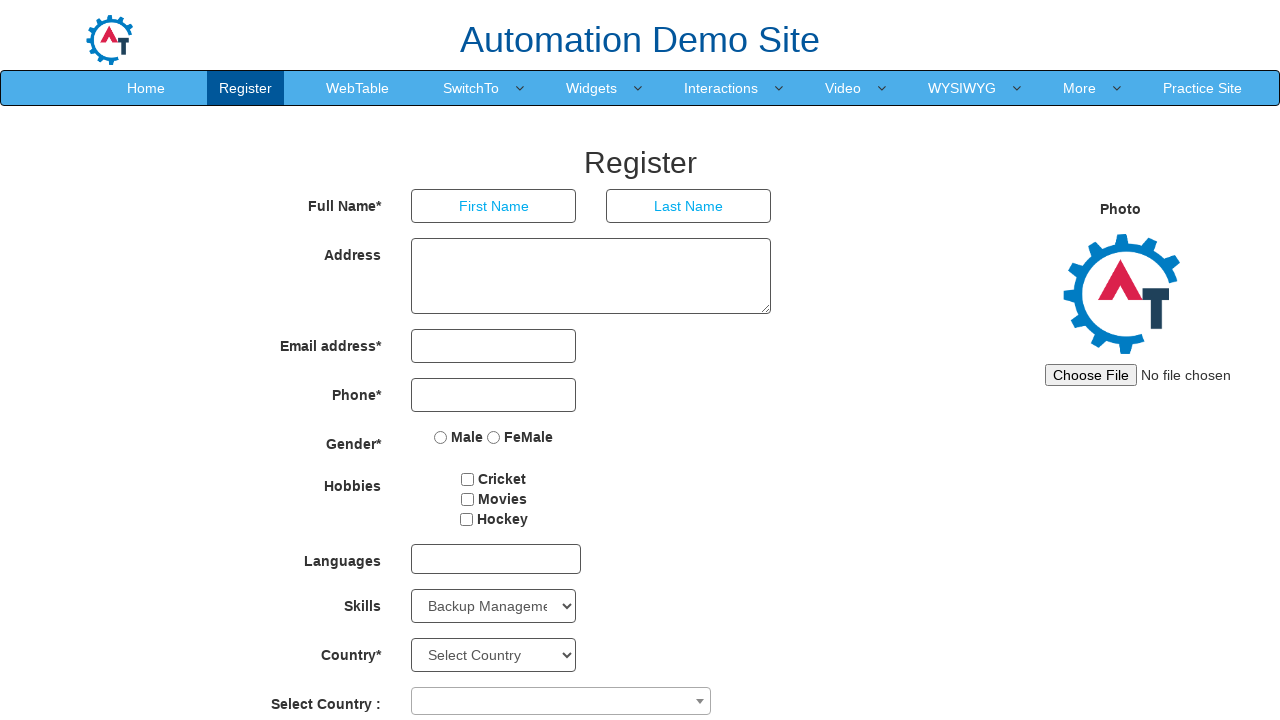

Selected 'Analytics' from Skills dropdown by visible text on #Skills
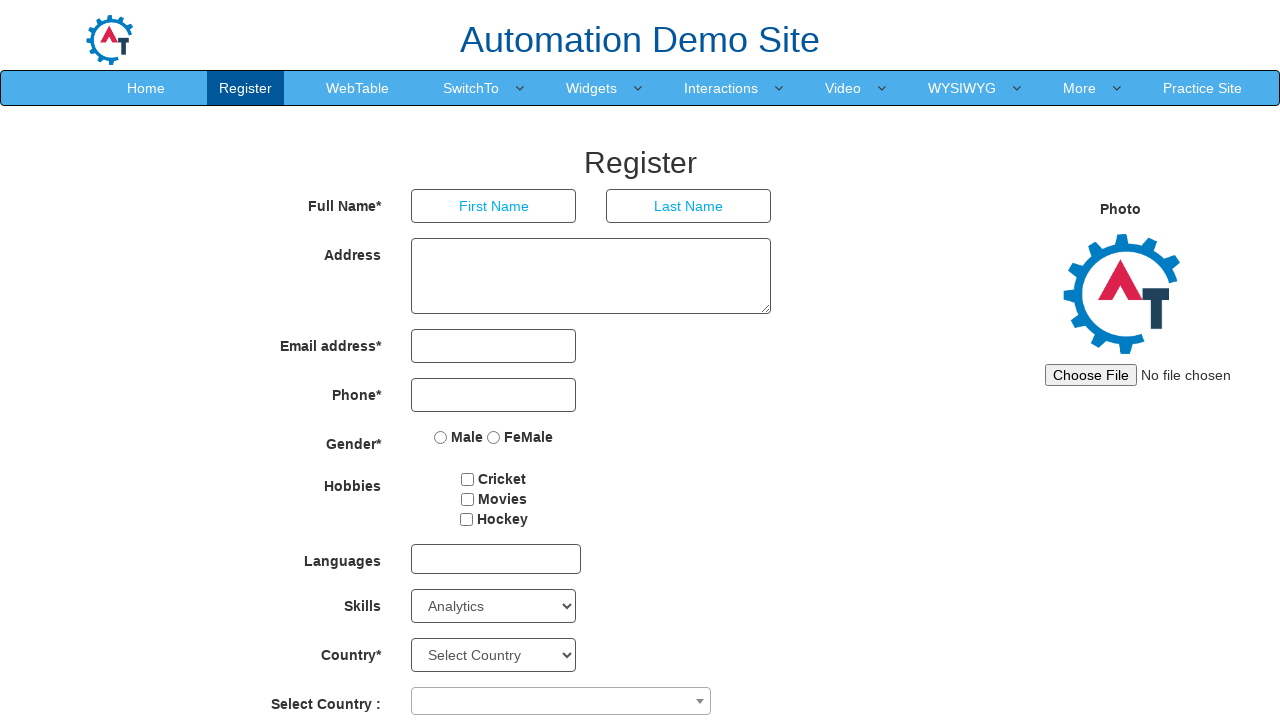

Located Day dropdown element
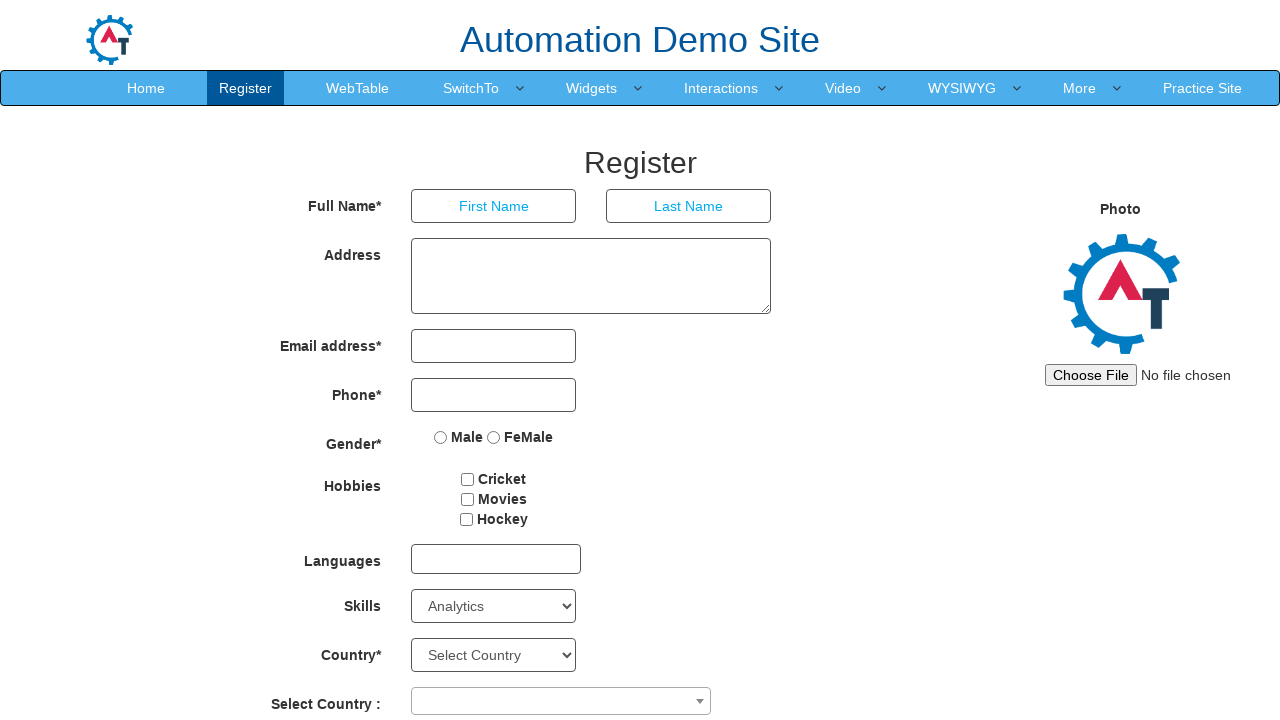

Selected day '15' from Day dropdown on #daybox
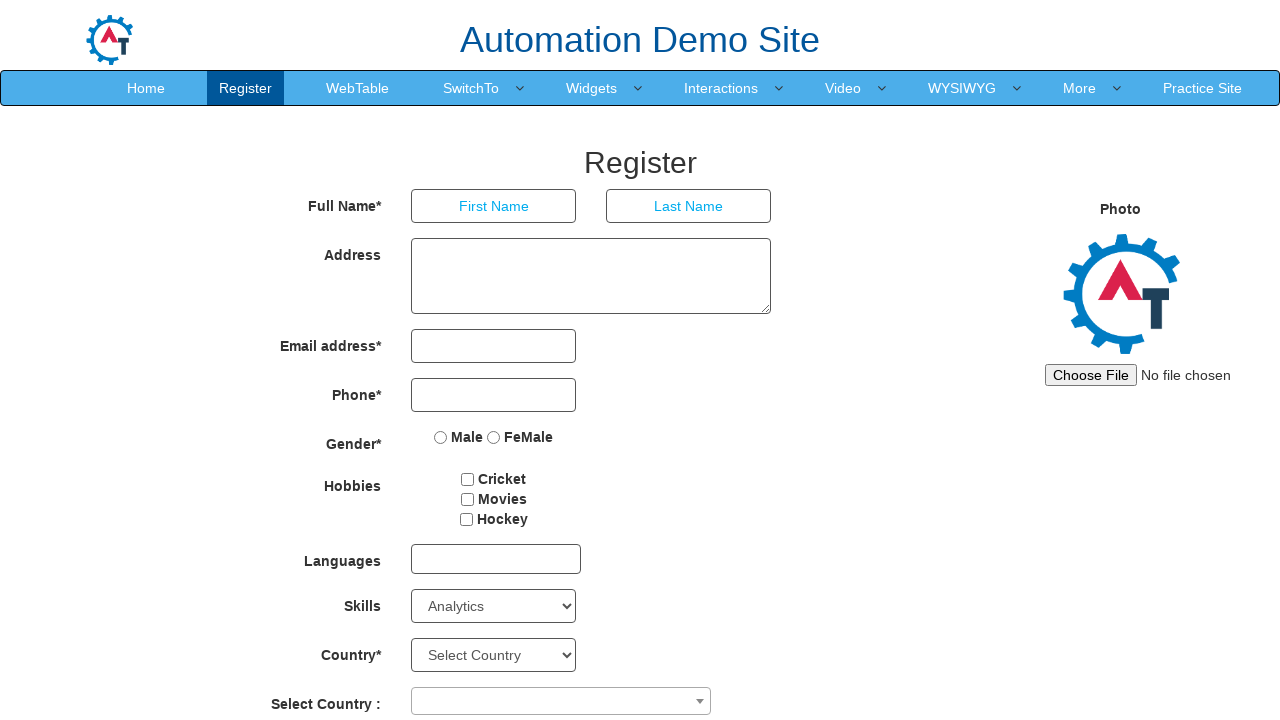

Located Month dropdown element
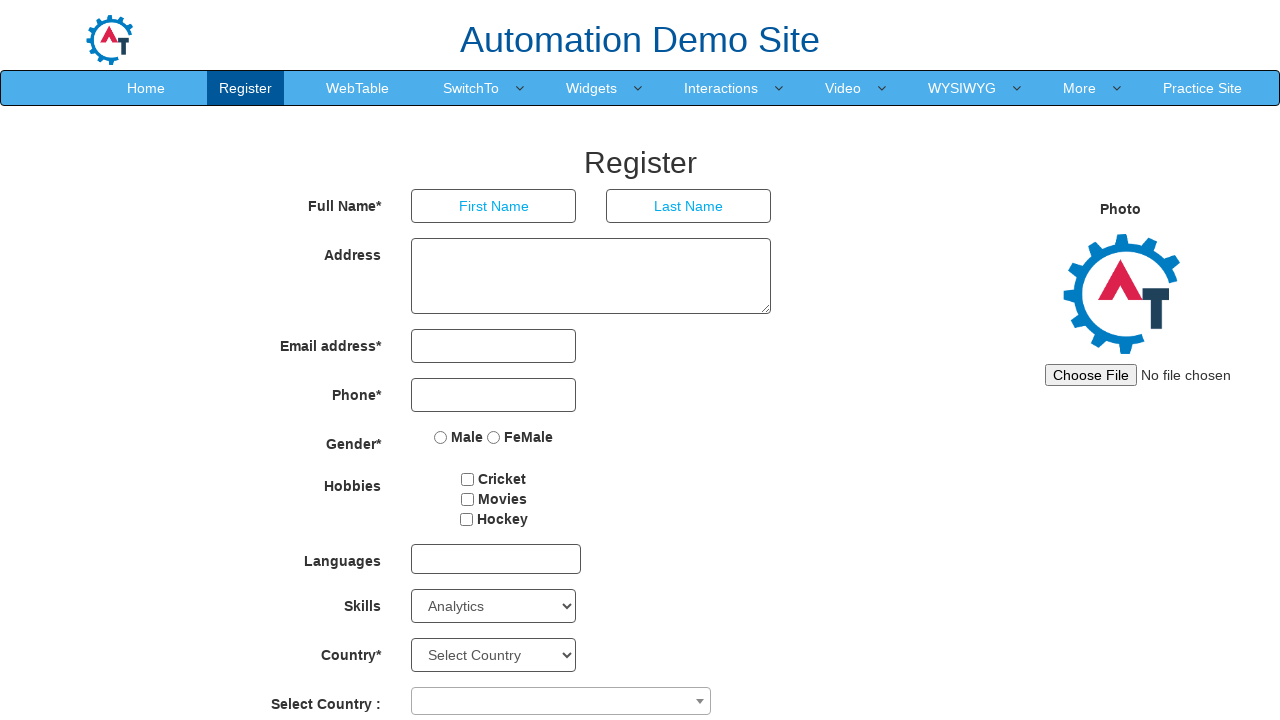

Selected 'June' from Month dropdown on select[placeholder='Month']
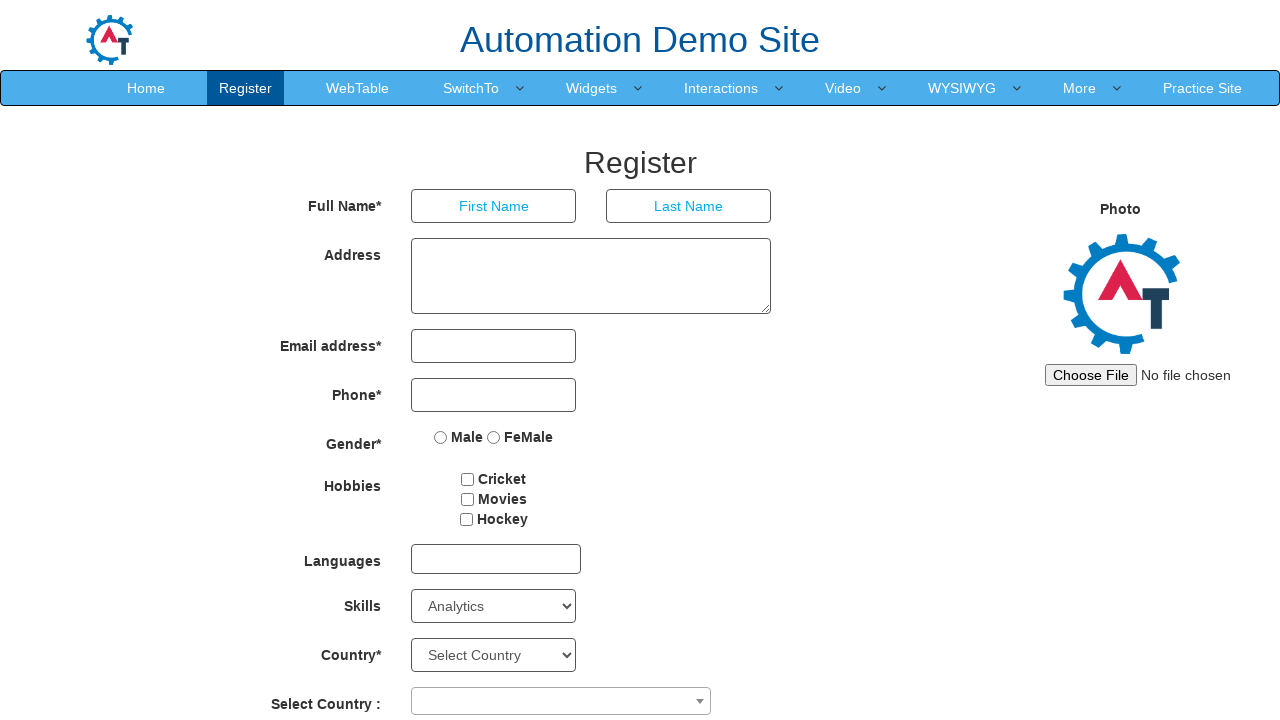

Located Year dropdown element
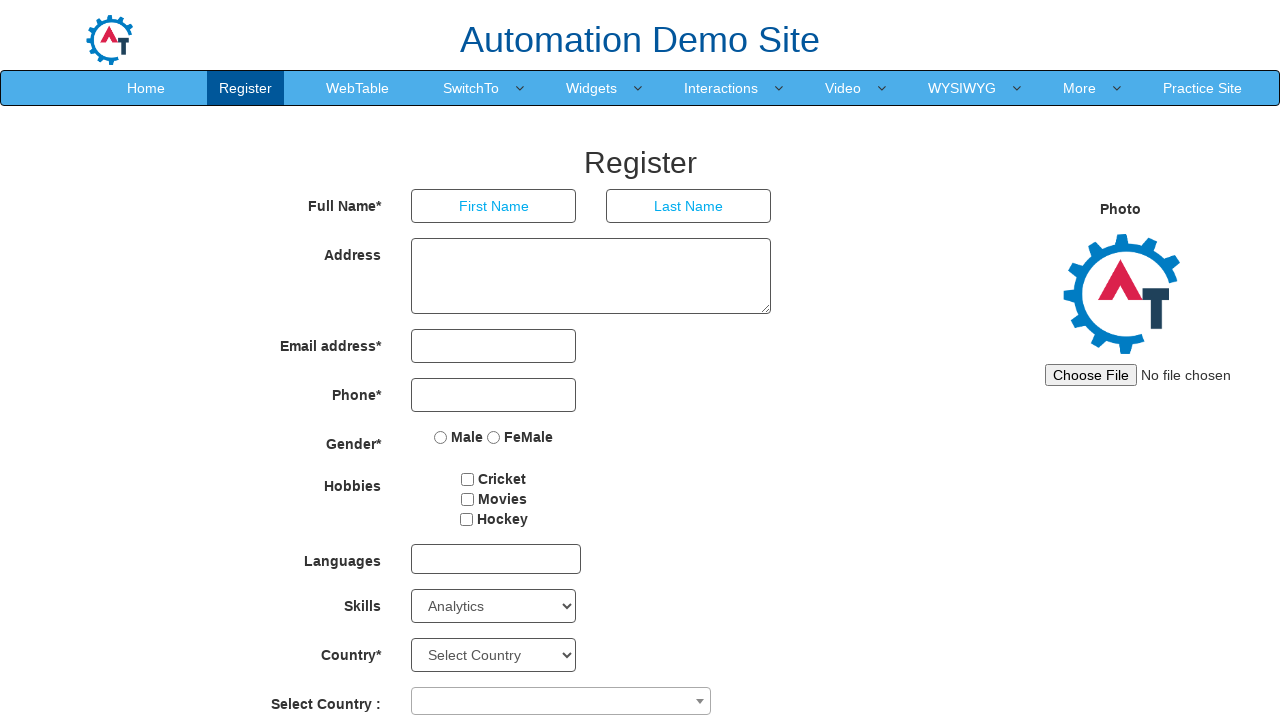

Selected year '1990' from Year dropdown on #yearbox
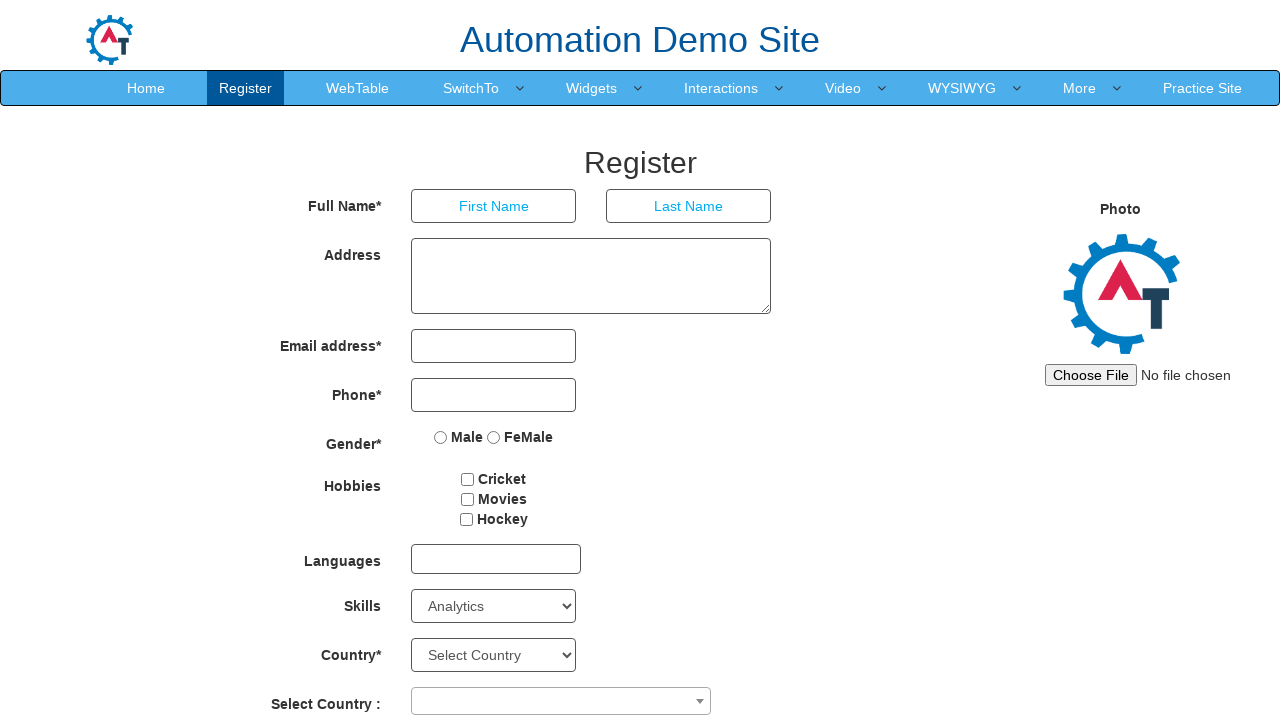

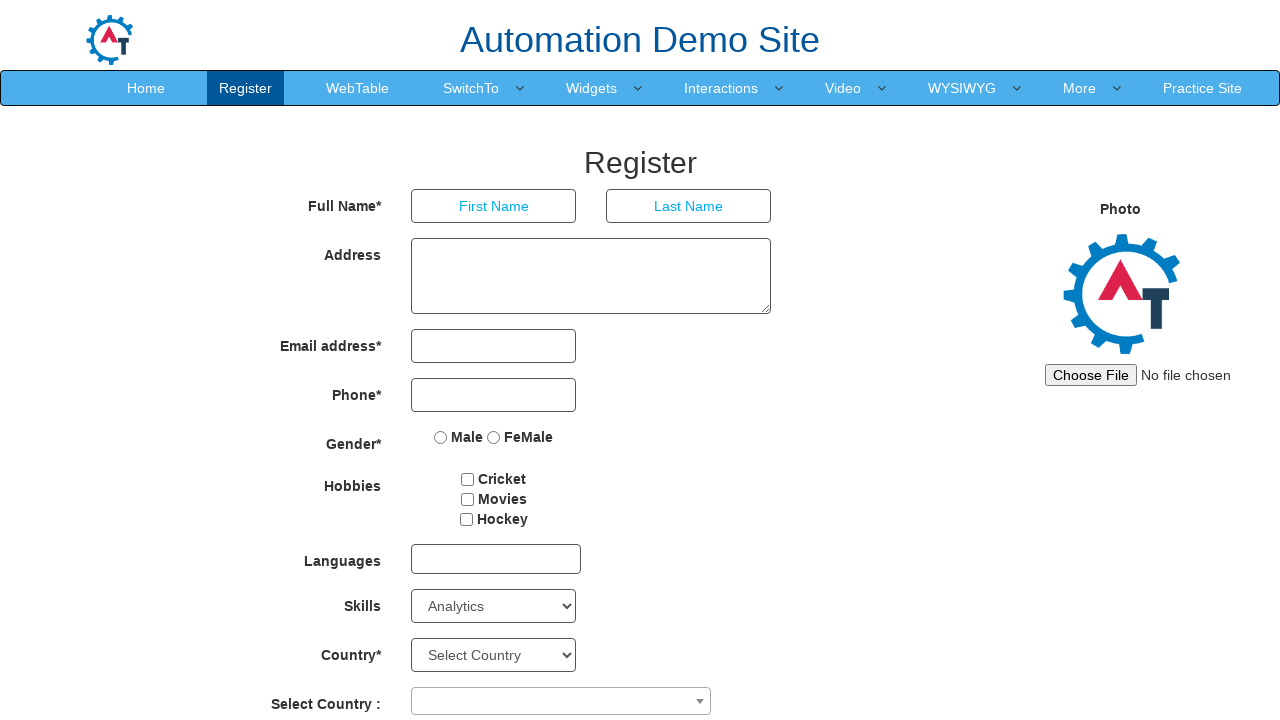